Retrieves an attribute value from an element, performs a mathematical calculation, and submits a form with the result along with checkbox and radio button selections

Starting URL: http://suninjuly.github.io/get_attribute.html

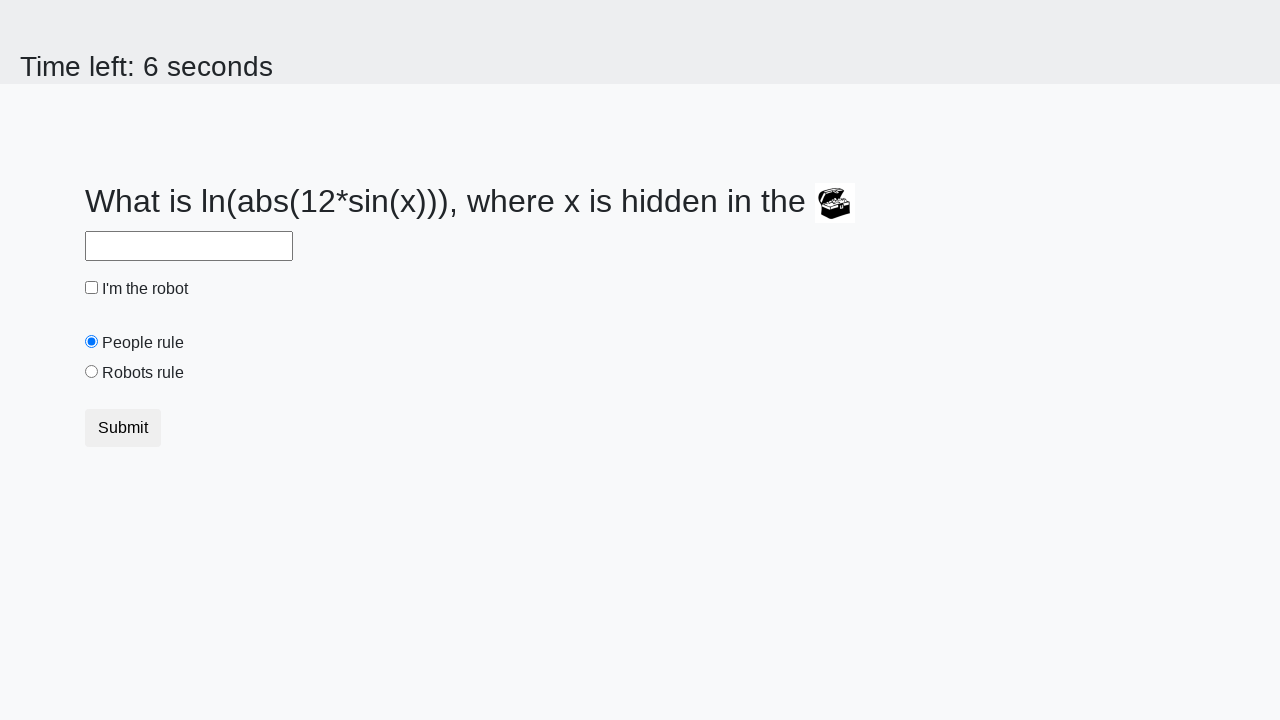

Located treasure element
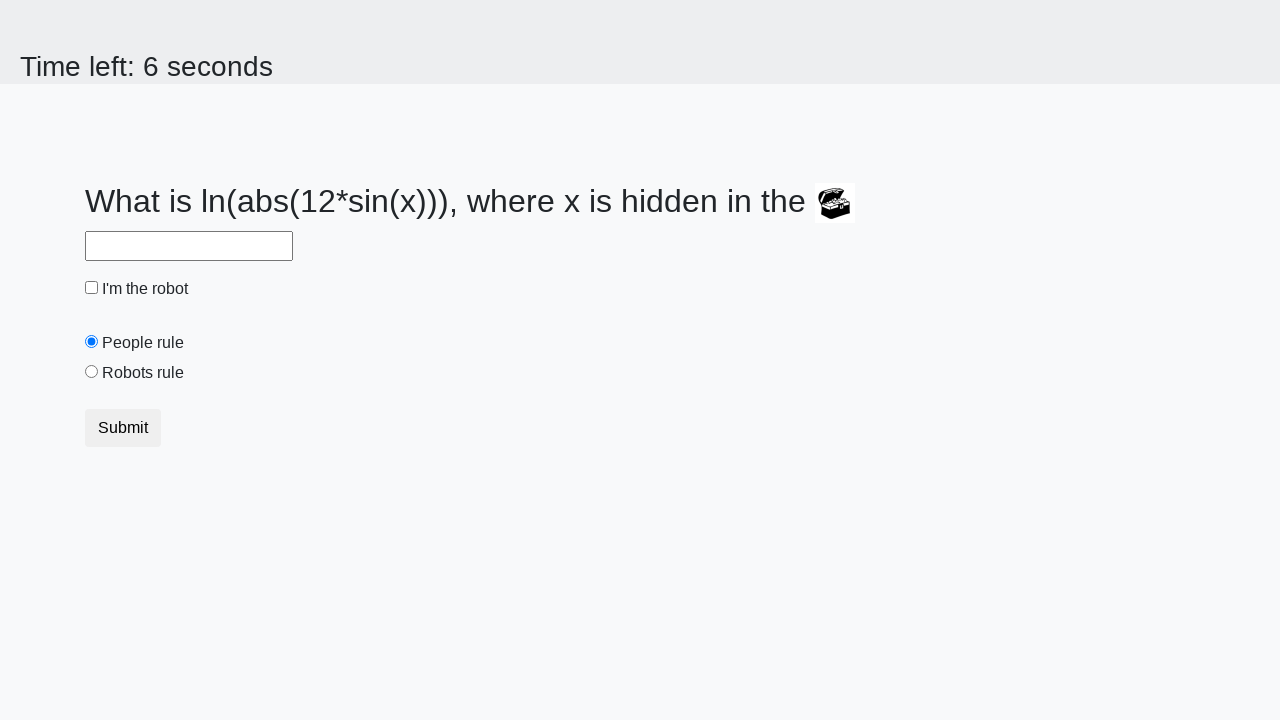

Retrieved valuex attribute from treasure element: 402
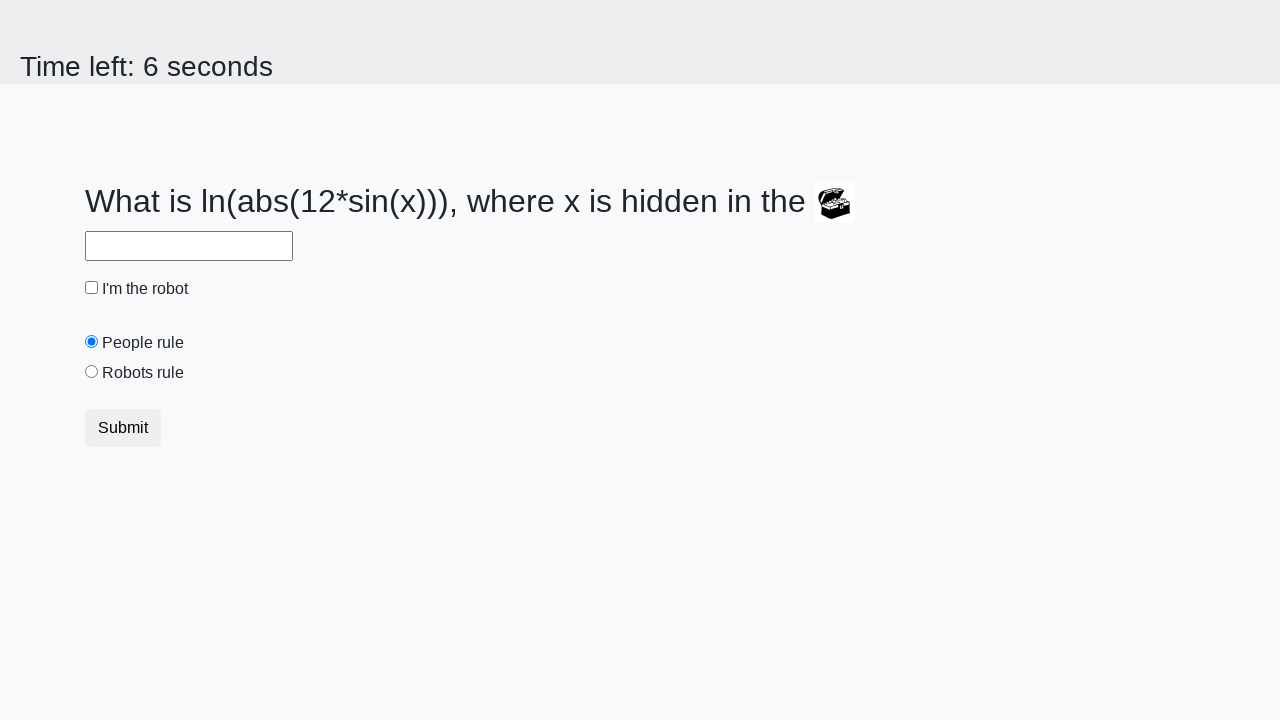

Calculated mathematical result using formula: 0.3937423391888812
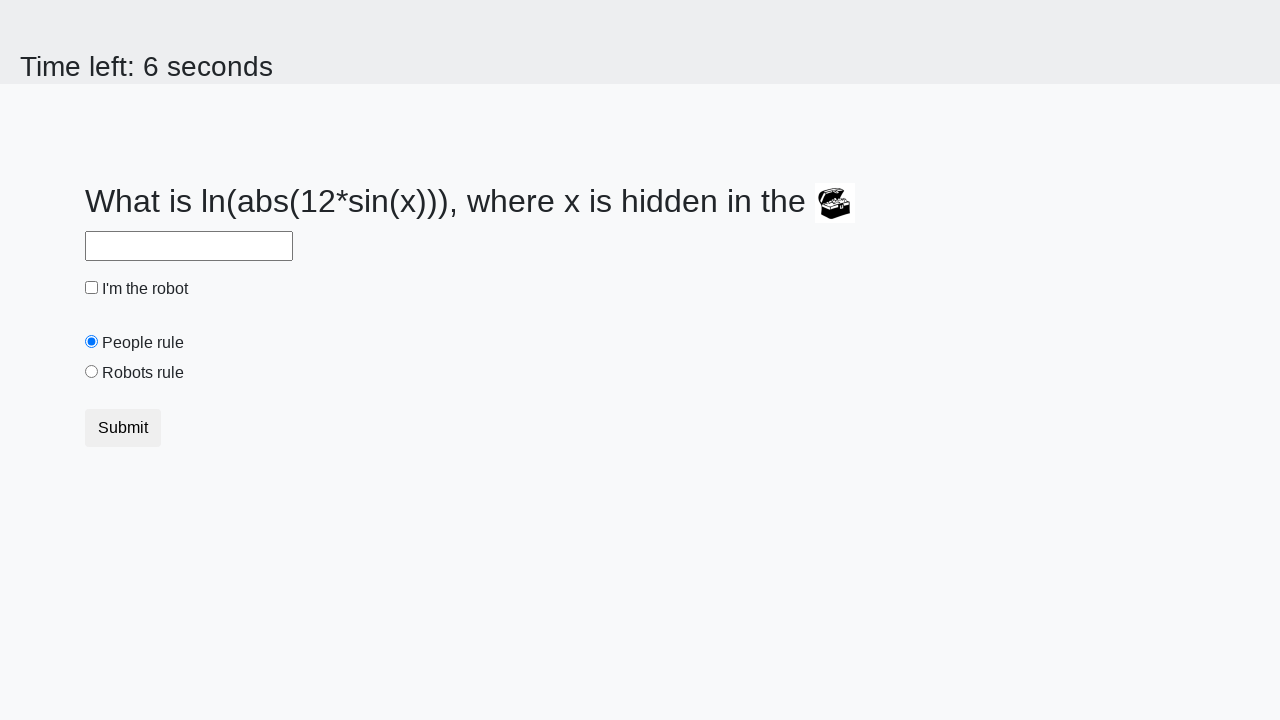

Filled answer field with calculated result: 0.3937423391888812 on #answer
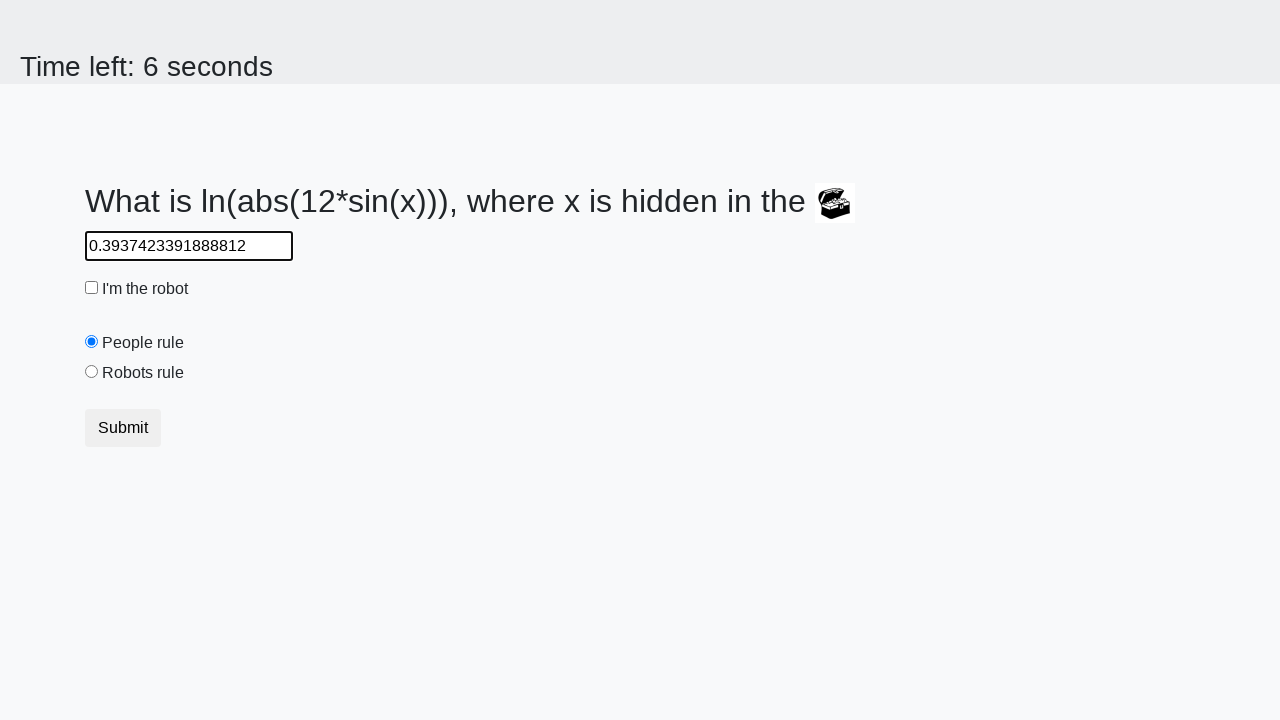

Clicked robot checkbox at (92, 288) on #robotCheckbox
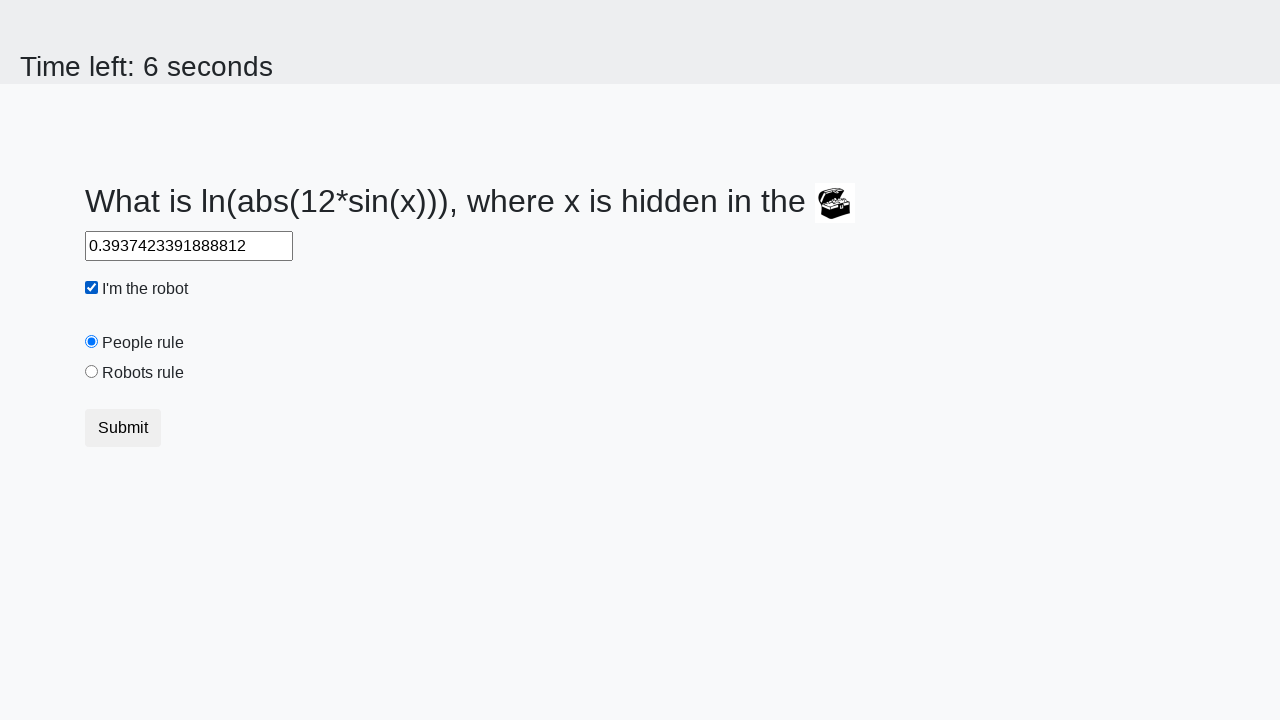

Clicked robots rule radio button at (92, 372) on #robotsRule
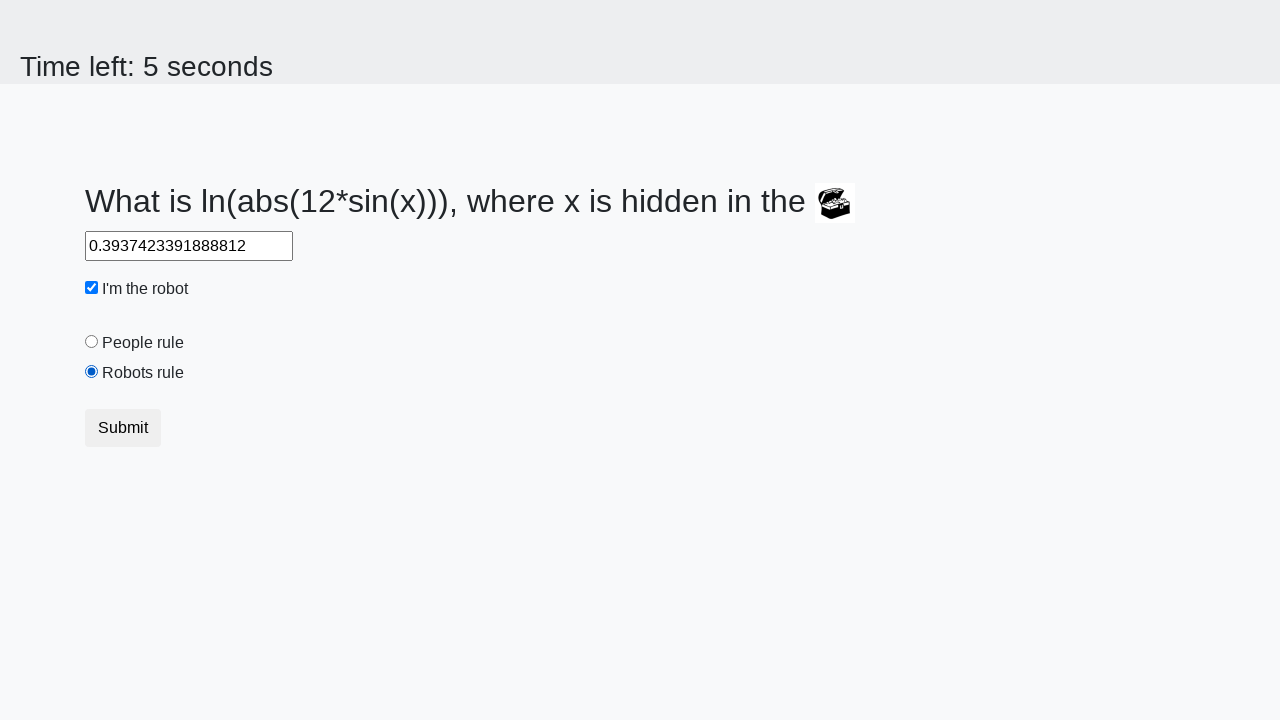

Clicked submit button to complete form submission at (123, 428) on button
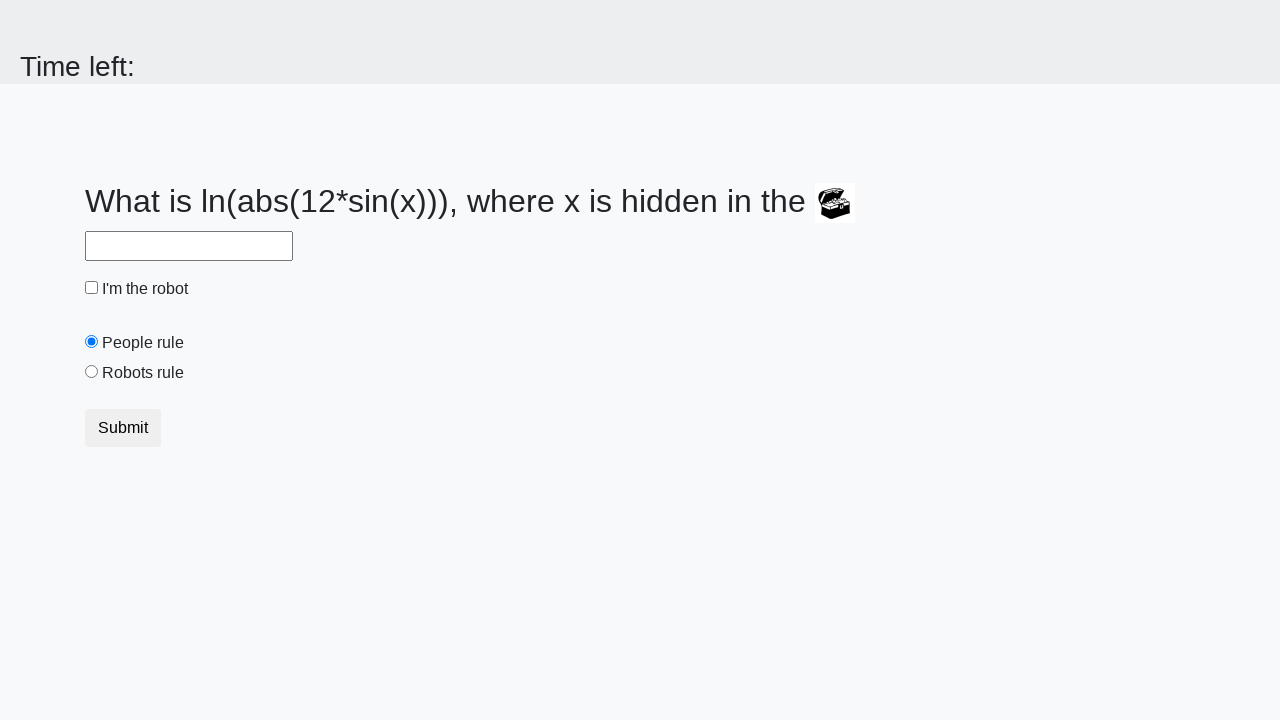

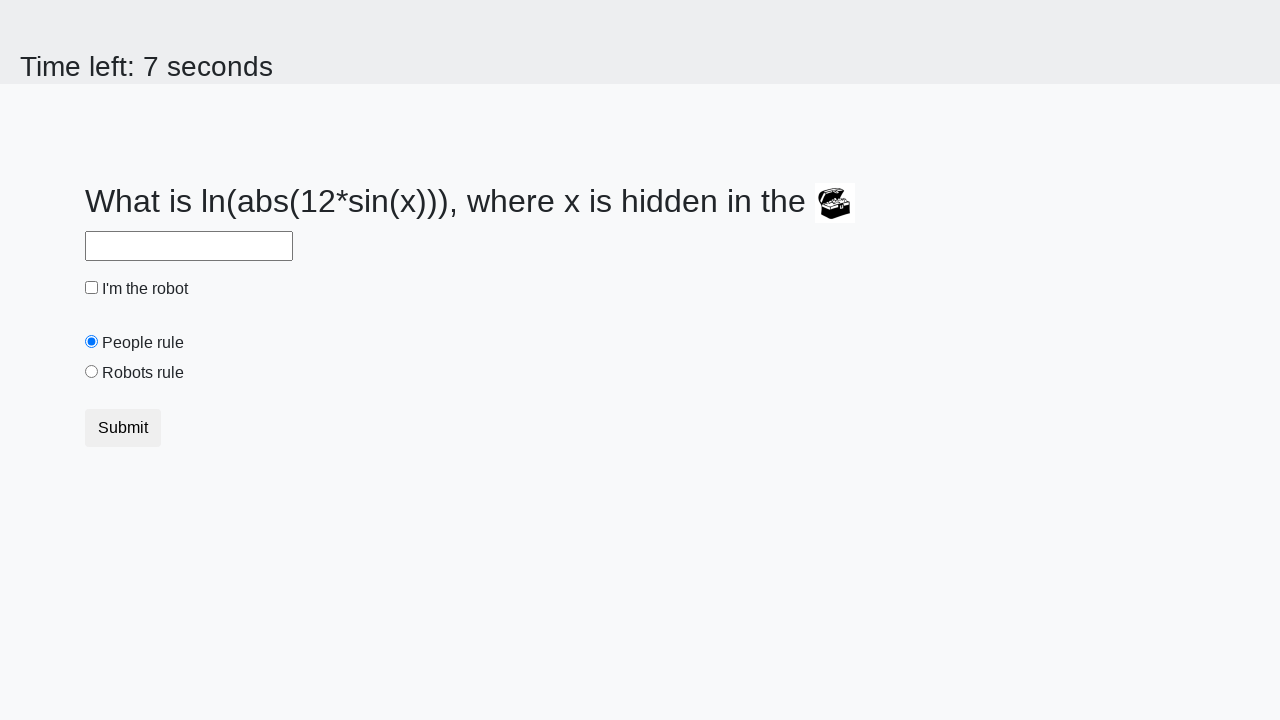